Navigates to the add/remove elements page (test appears incomplete in original)

Starting URL: https://the-internet.herokuapp.com/add_remove_elements/

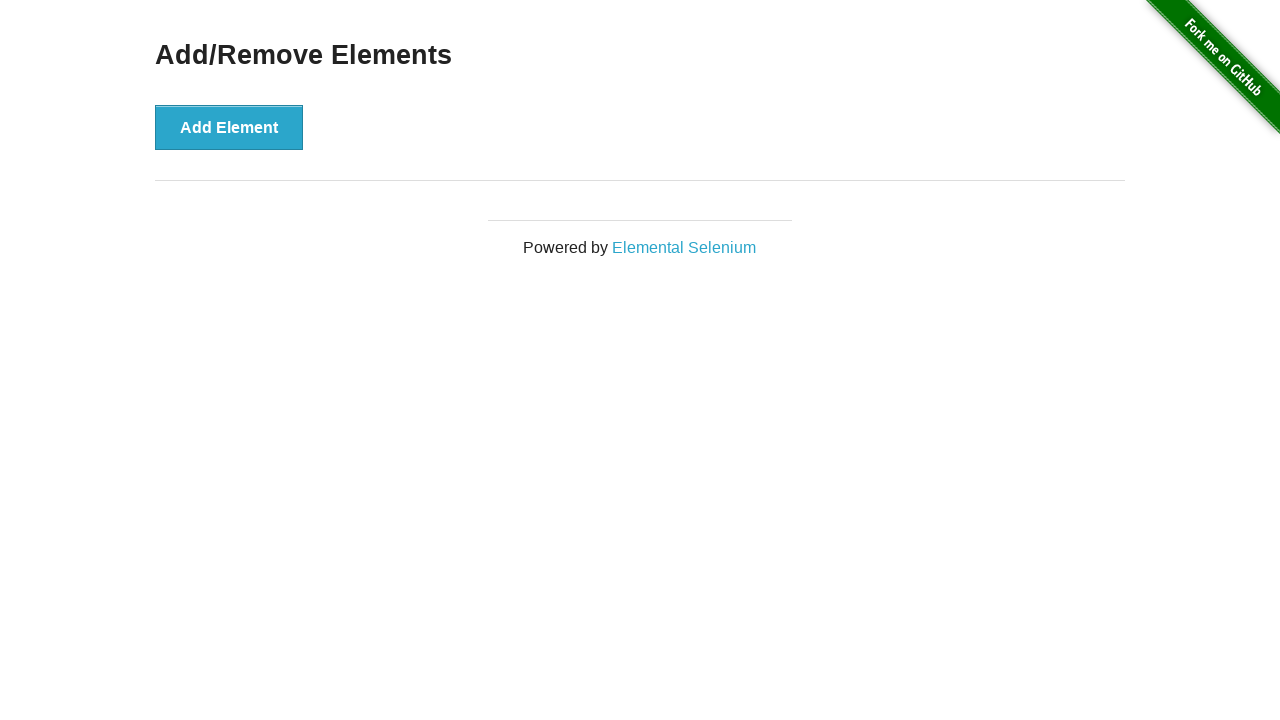

Clicked 'Add Element' button (first click) at (229, 127) on button[onclick='addElement()']
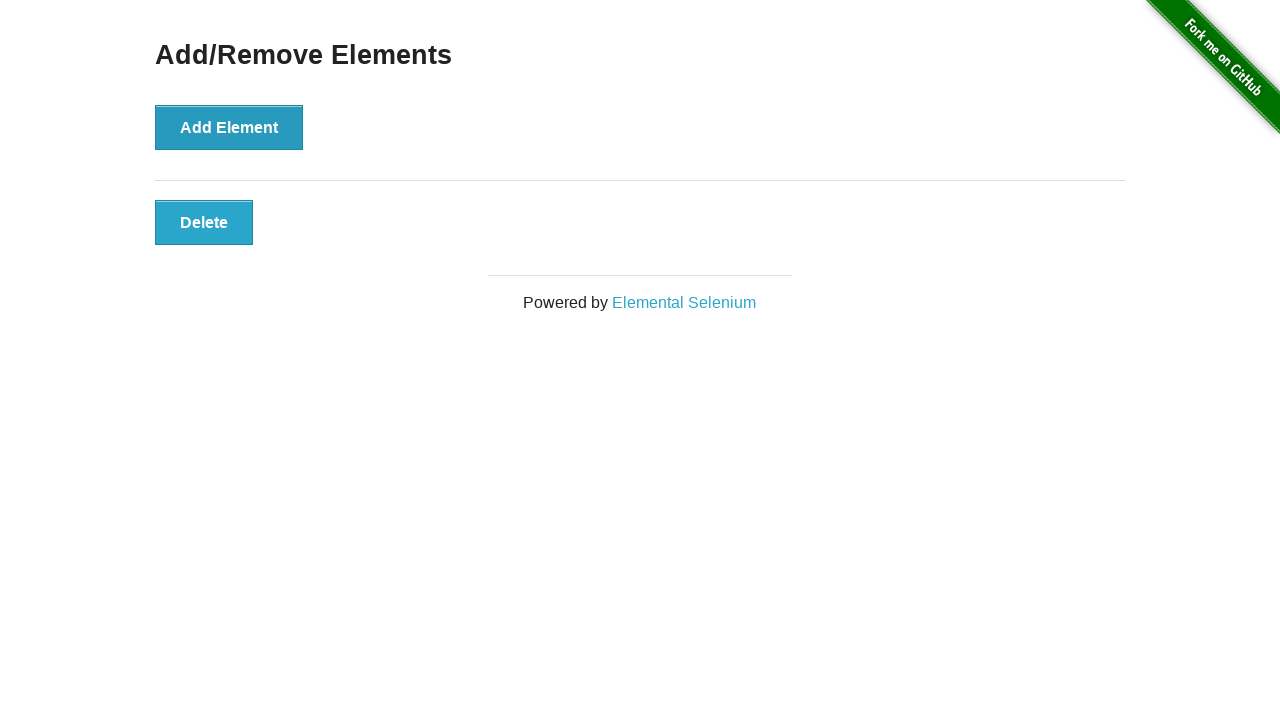

Clicked 'Add Element' button (second click) at (229, 127) on button[onclick='addElement()']
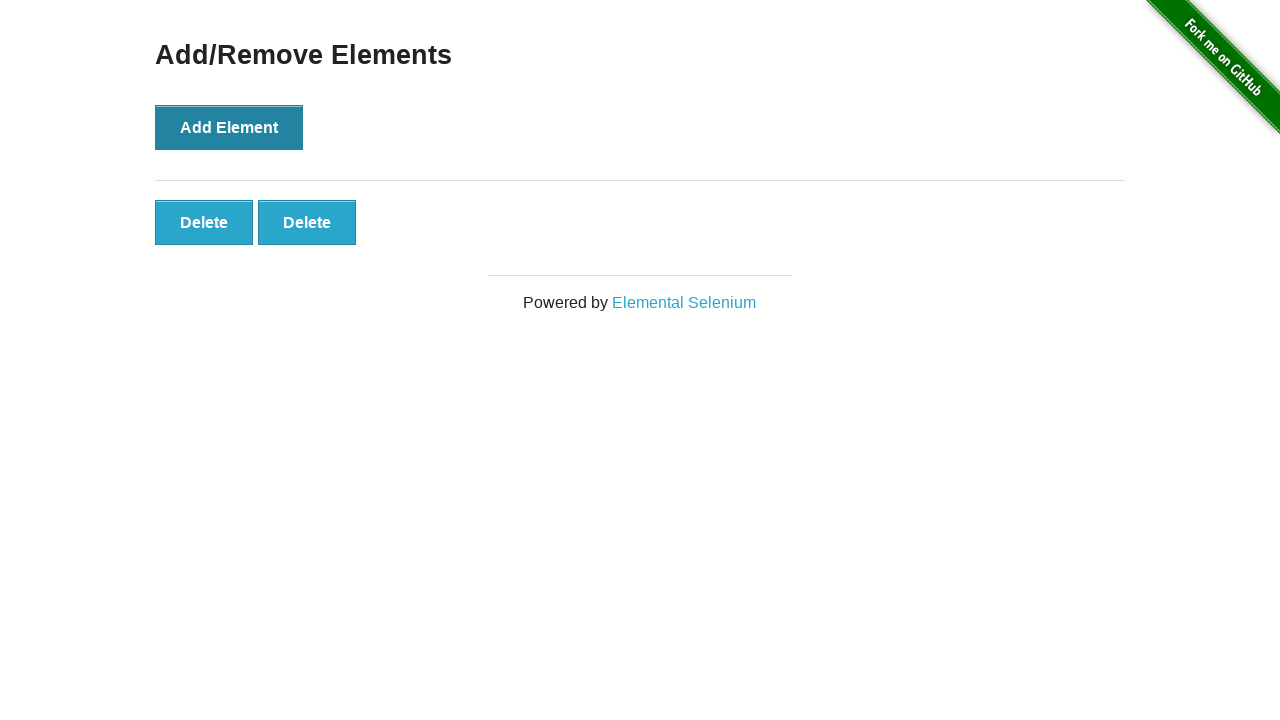

Retrieved all delete buttons with class 'added-manually'
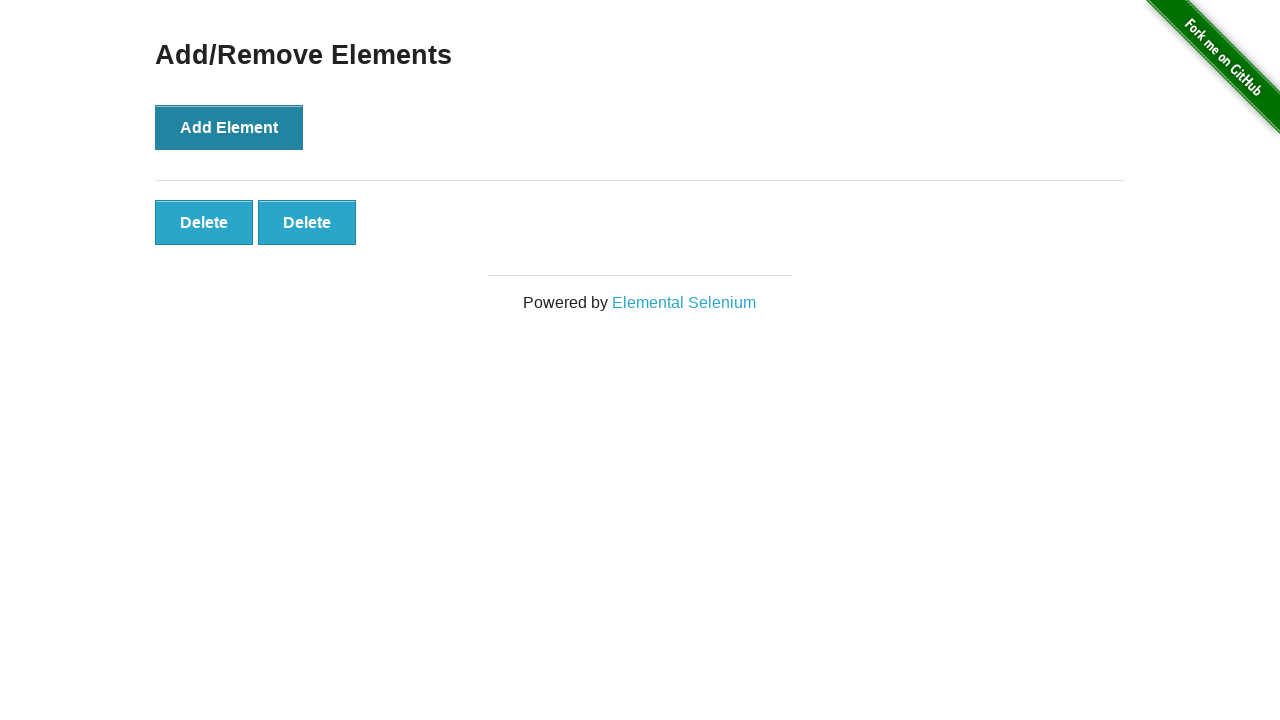

Verified that exactly 2 delete buttons are present
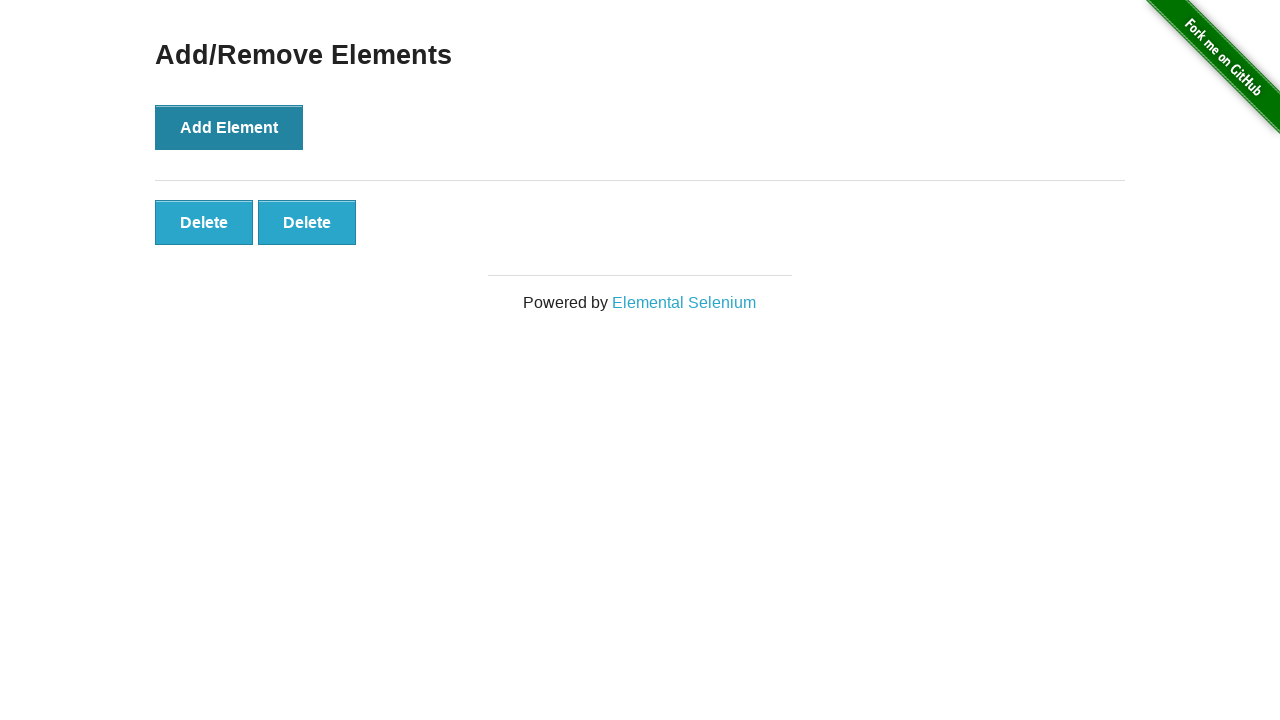

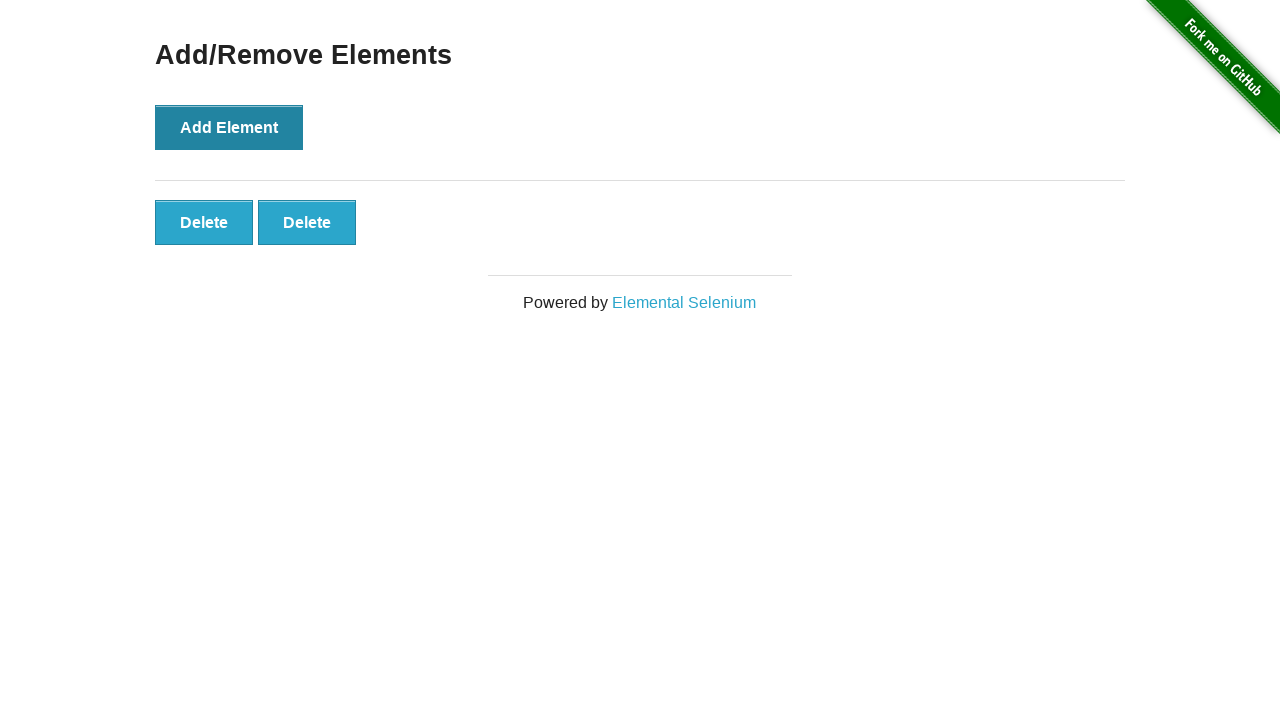